Navigates to the Seq2Seq model page and verifies that the expected heading is visible on the page.

Starting URL: https://www.guru99.com/

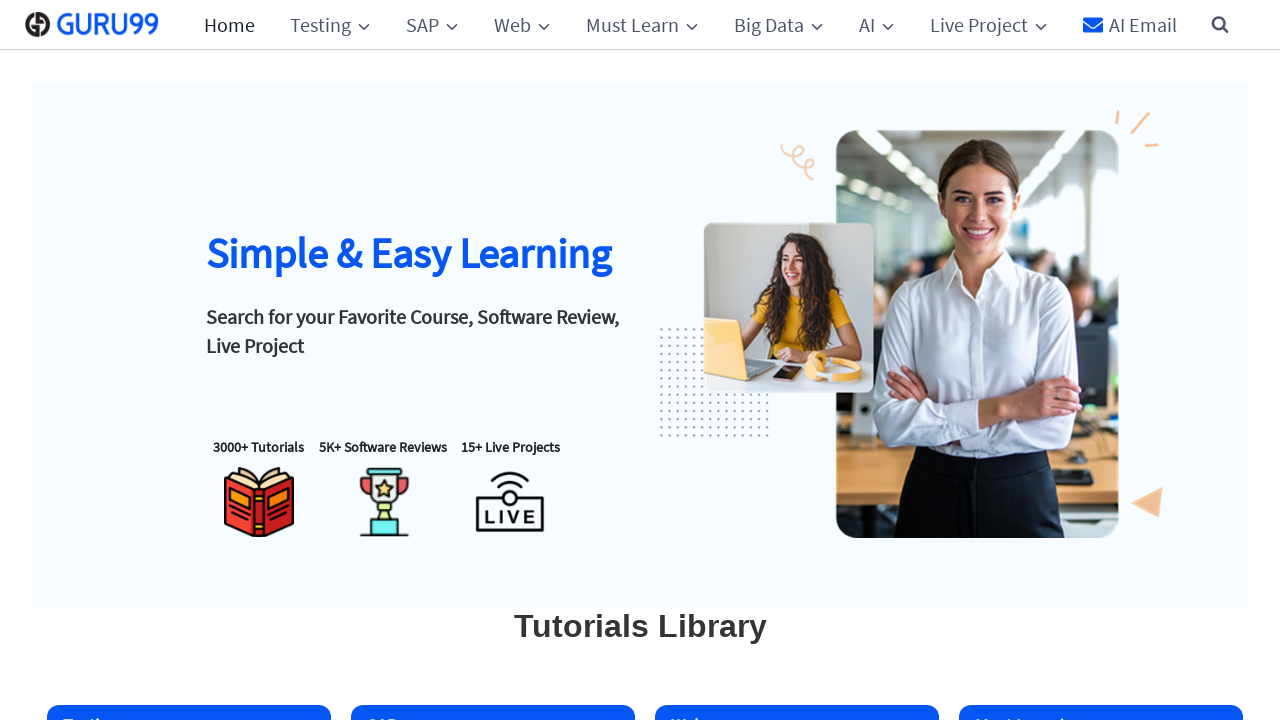

Navigated to Seq2Seq model page at https://www.guru99.com/seq2seq-model.html
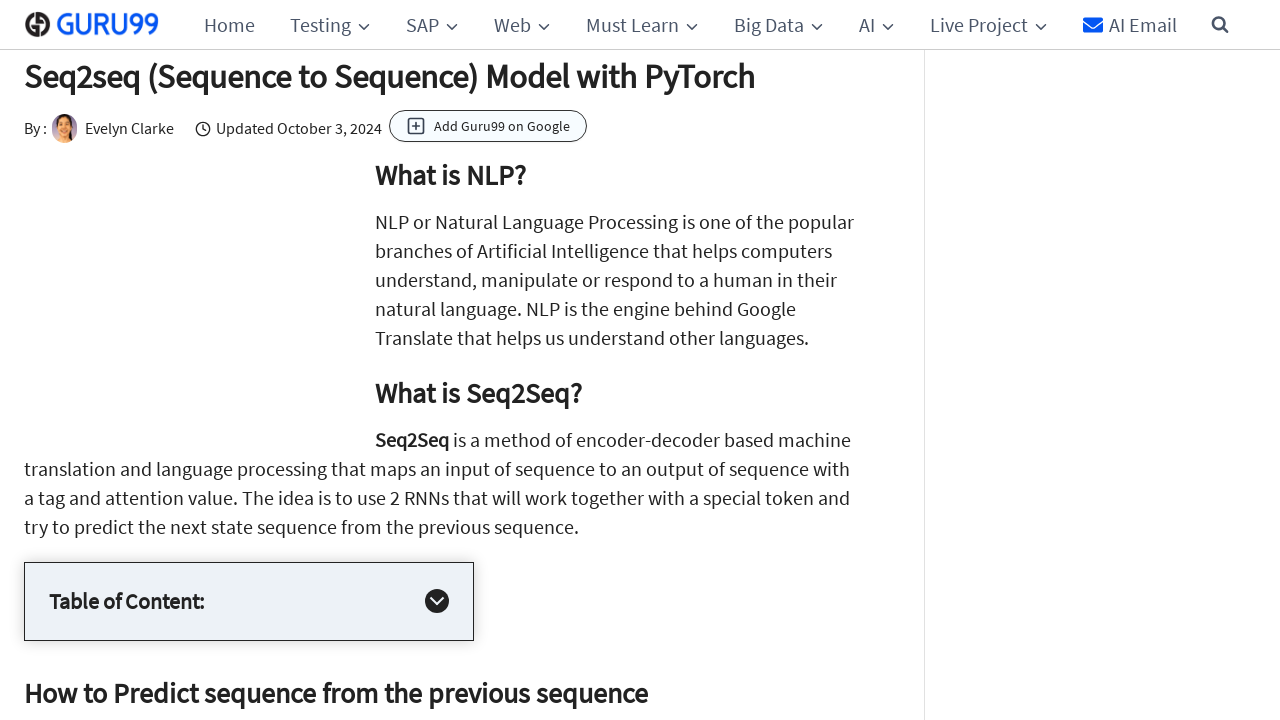

Seq2Seq heading 'What is Seq2Seq?' is now visible on the page
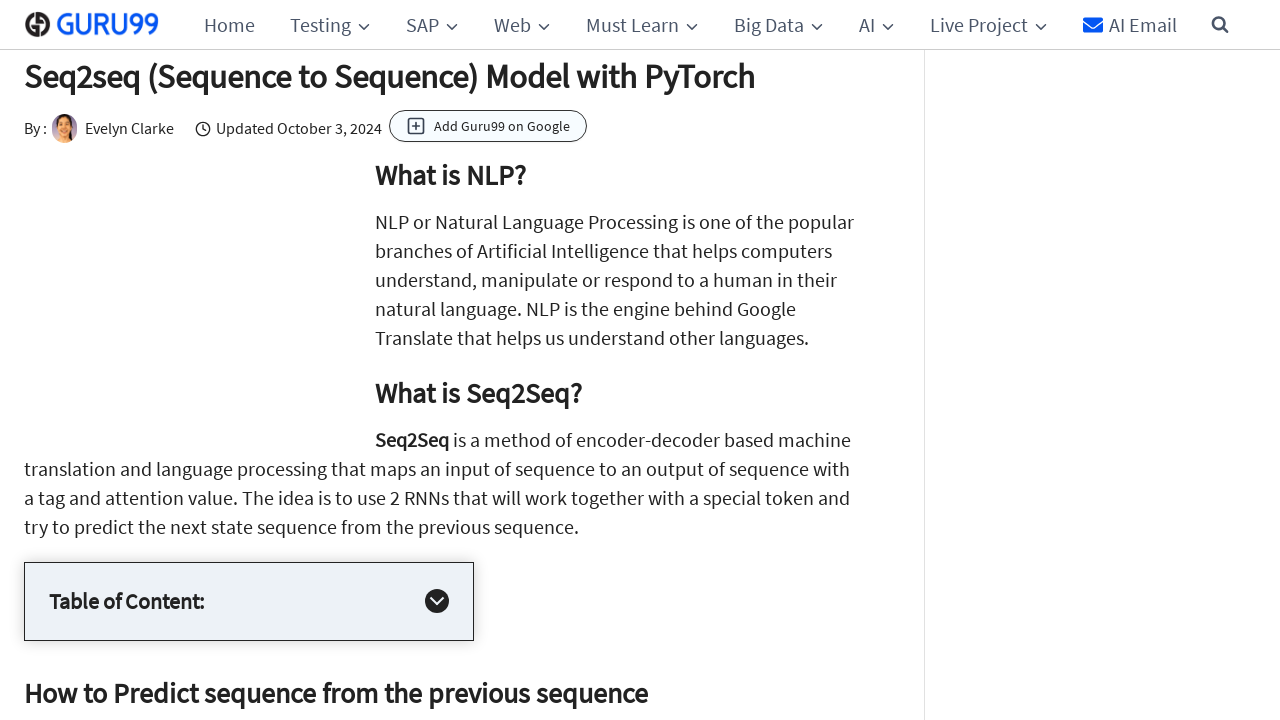

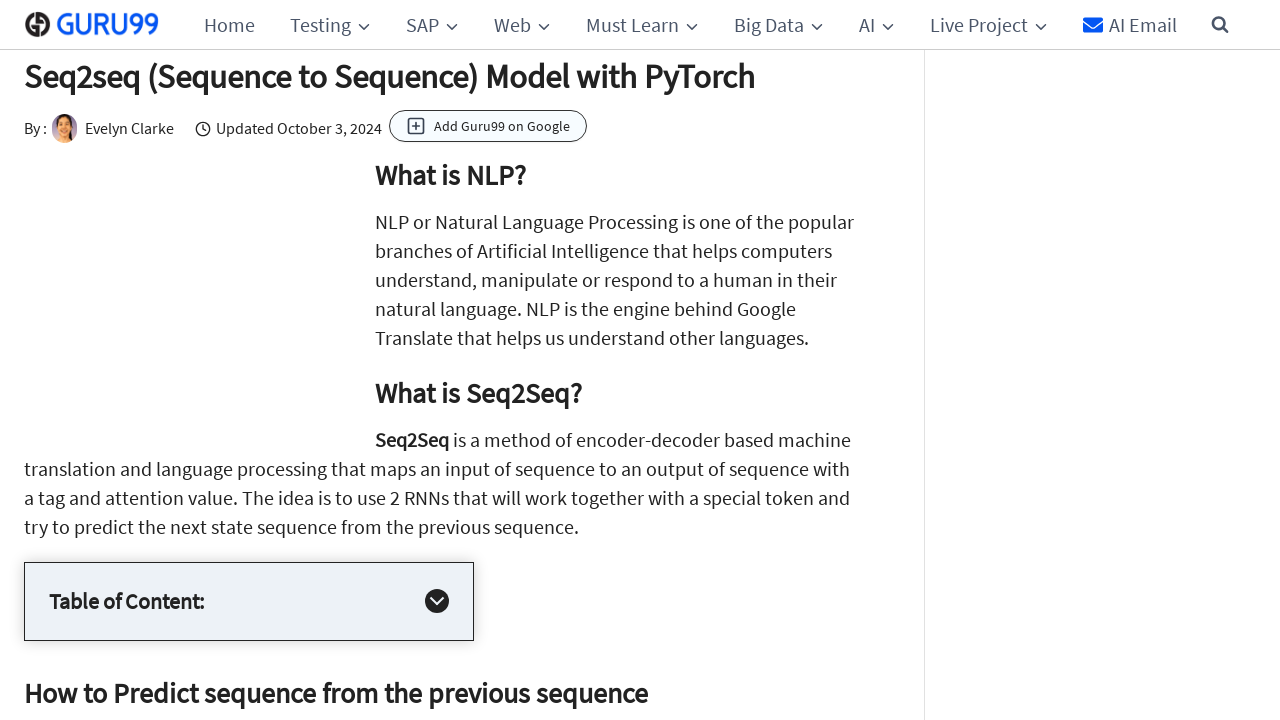